Tests checkbox interactions by checking and unchecking individual checkboxes and iterating through a checkbox group

Starting URL: https://techglobal-training.com/frontend

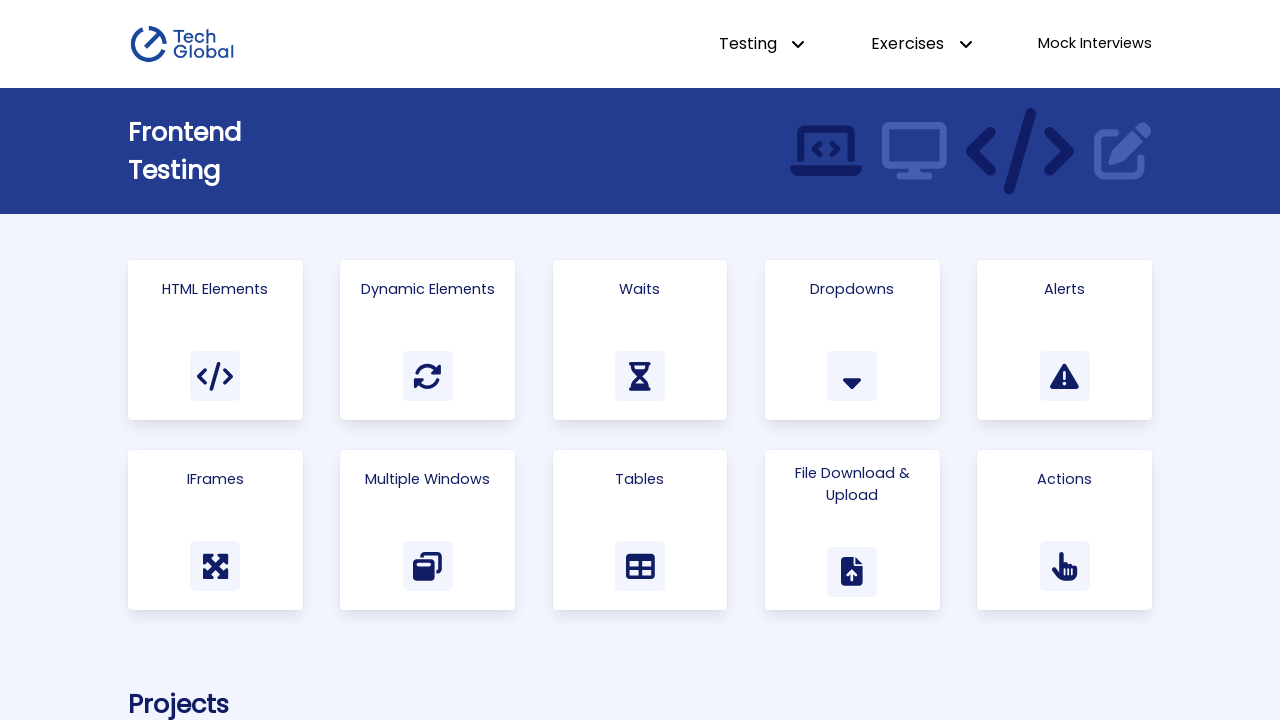

Clicked on HTML Elements link at (215, 340) on a:has-text('HTML Elements')
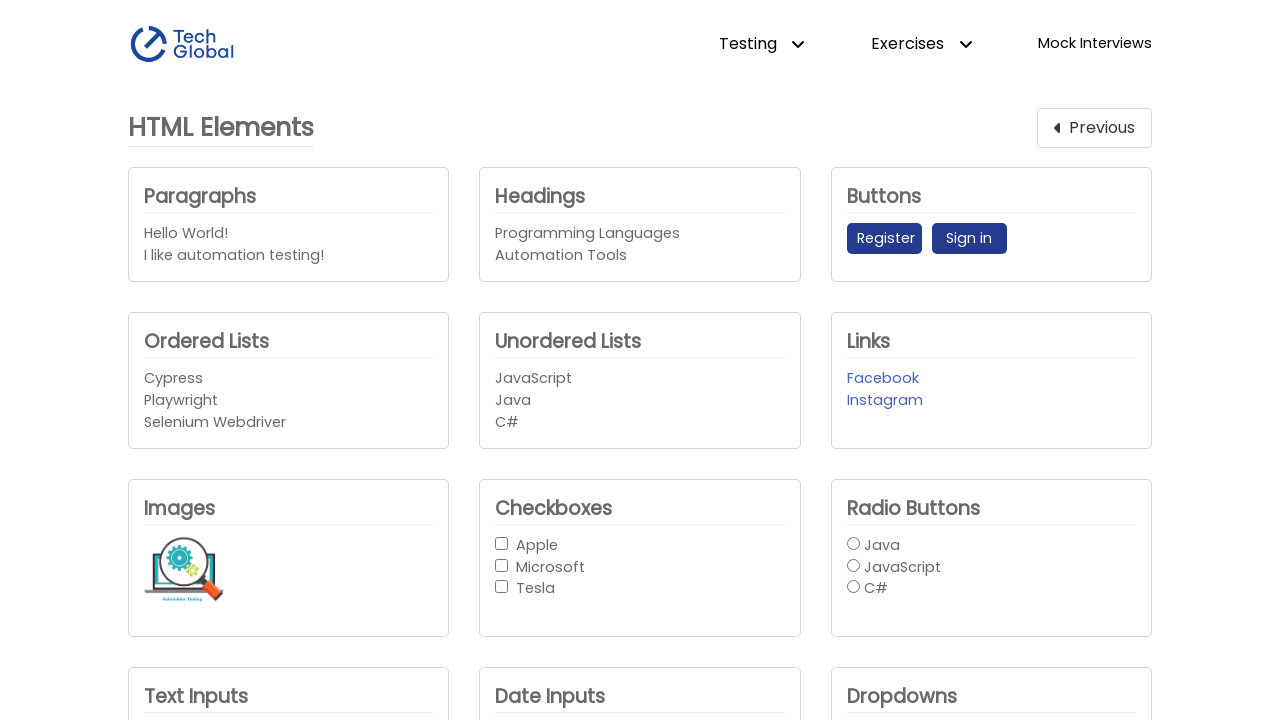

Located Apple checkbox
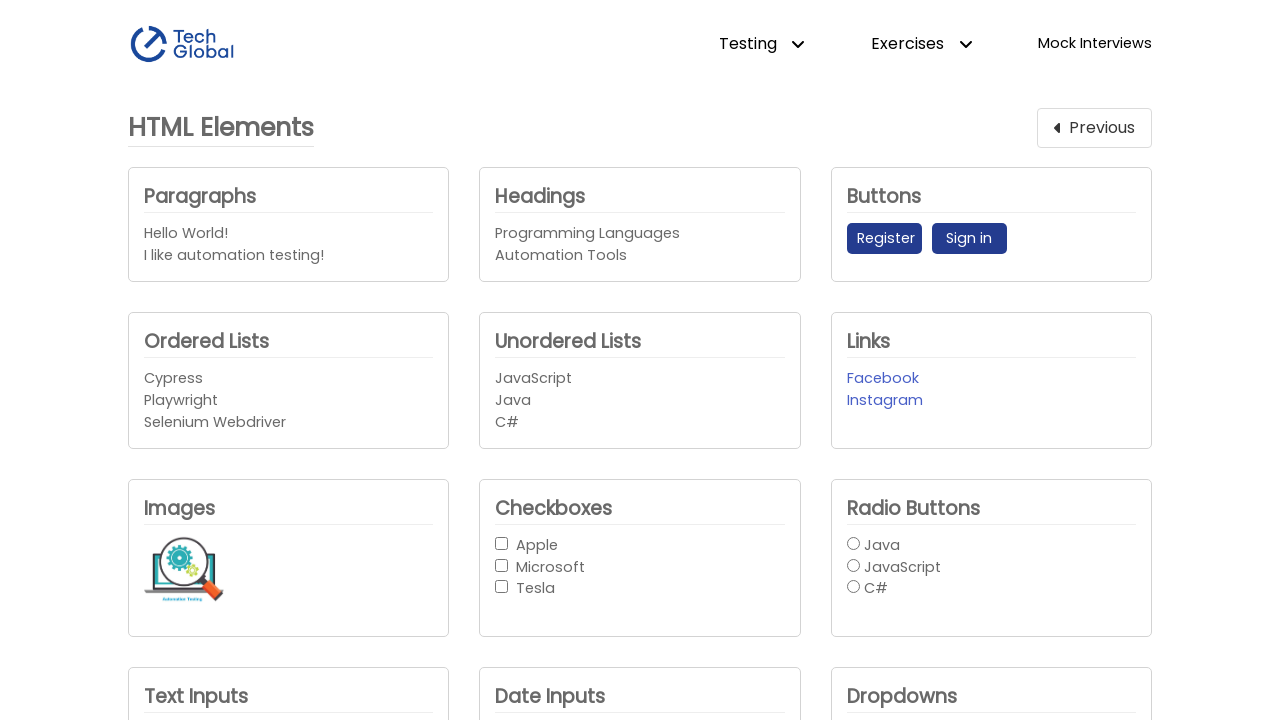

Located Microsoft checkbox
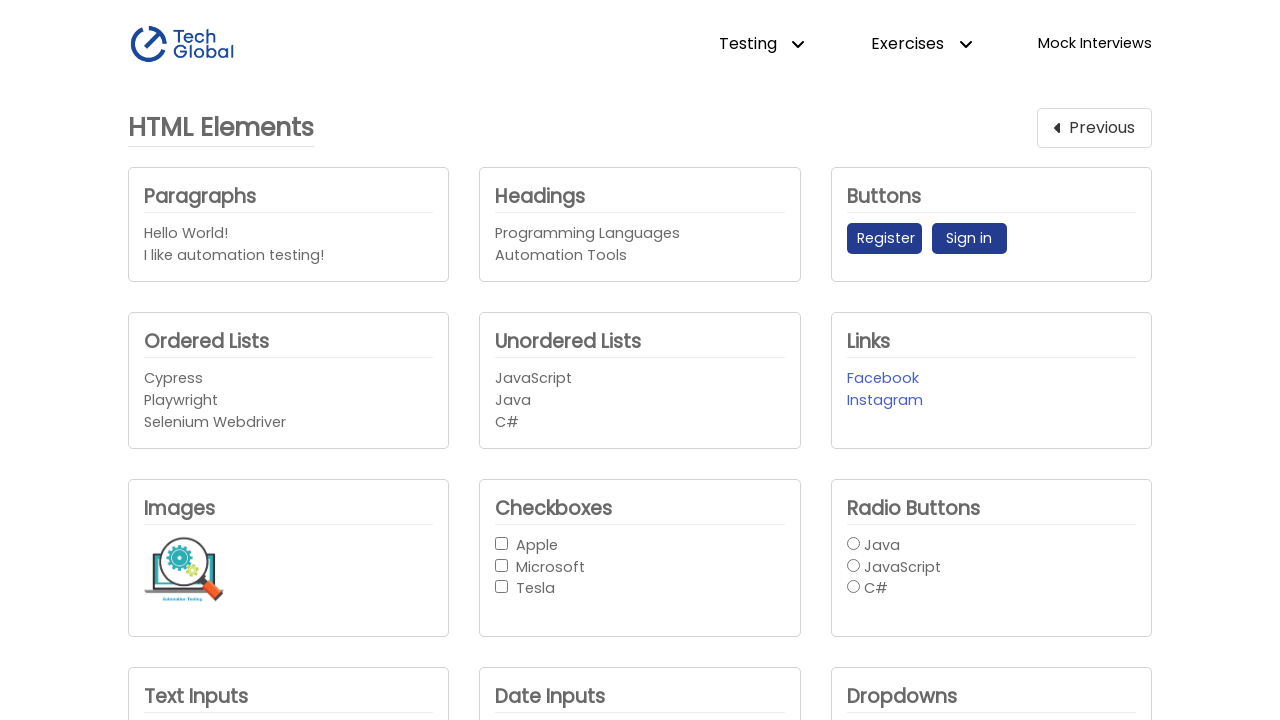

Located Tesla checkbox
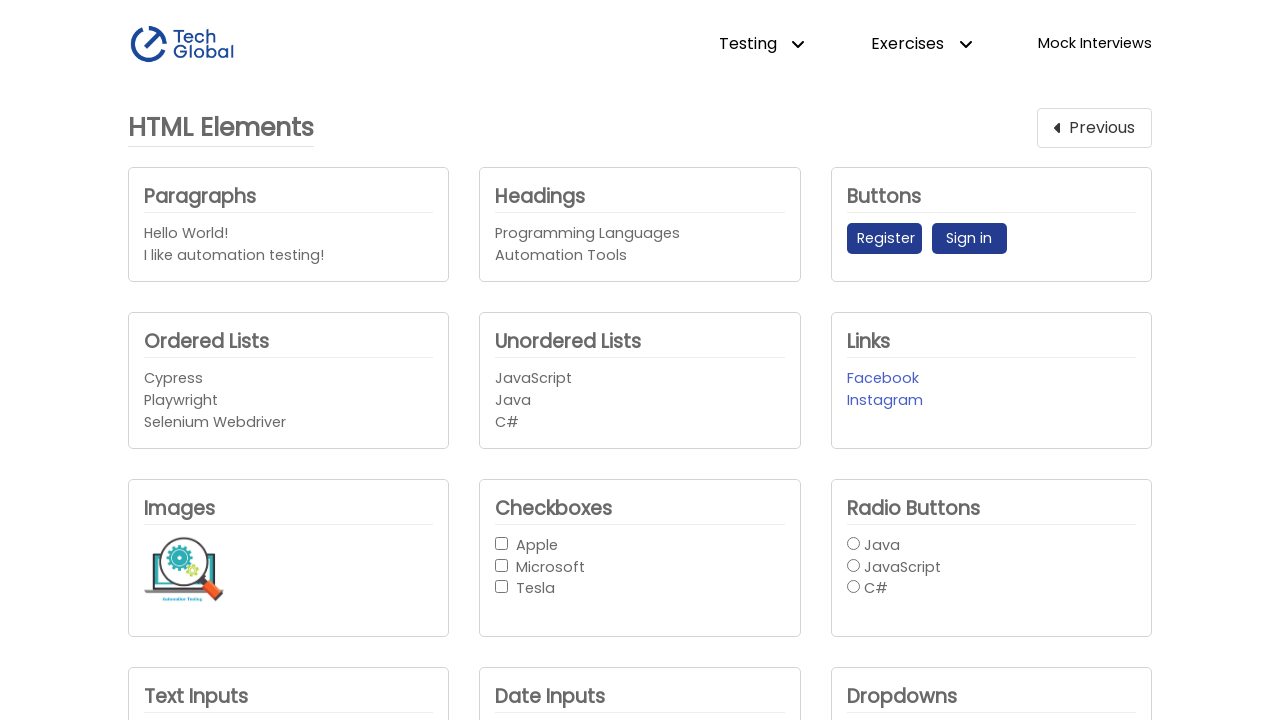

Checked Apple checkbox at (502, 543) on internal:role=checkbox[name="Apple"i]
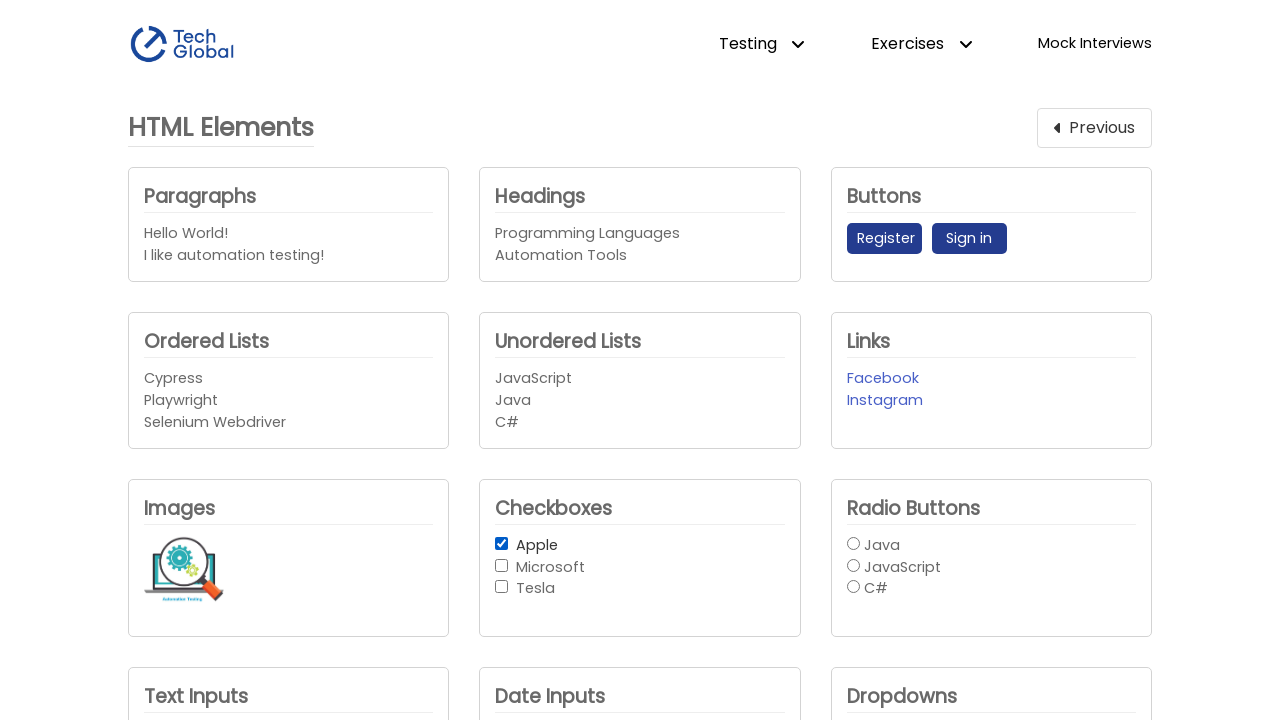

Unchecked Apple checkbox at (502, 543) on internal:role=checkbox[name="Apple"i]
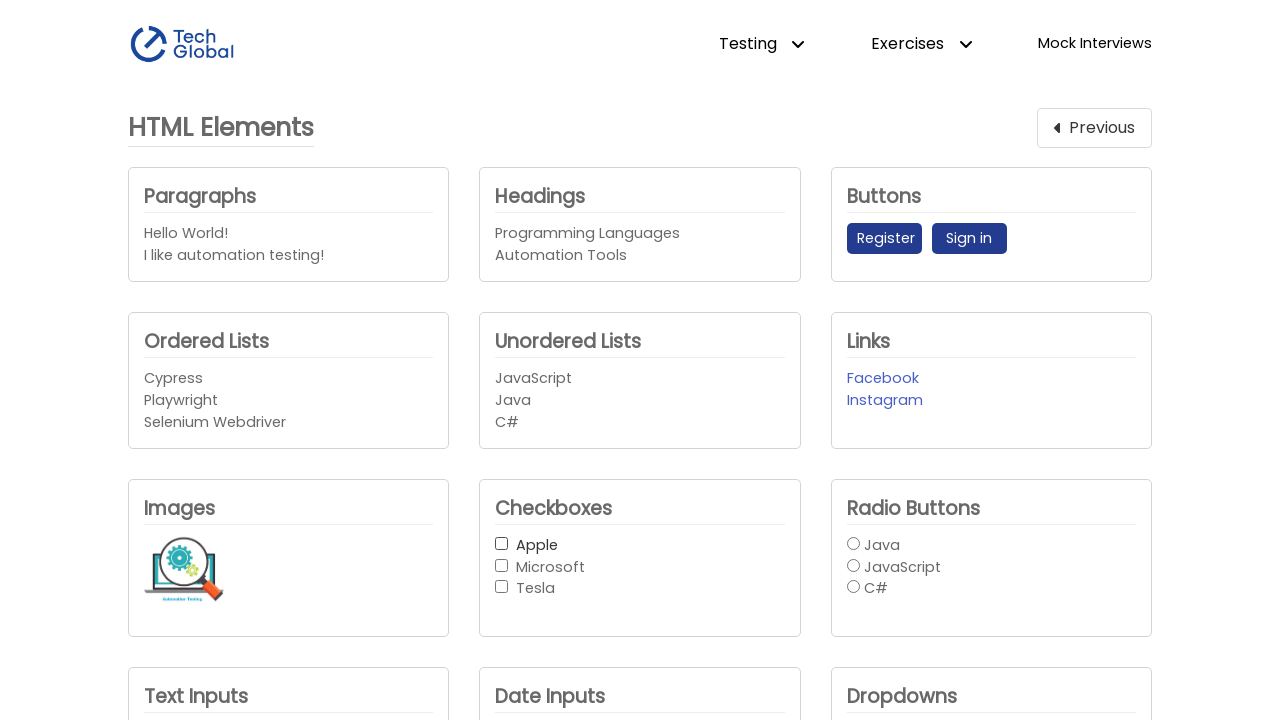

Retrieved all checkboxes from the checkbox group
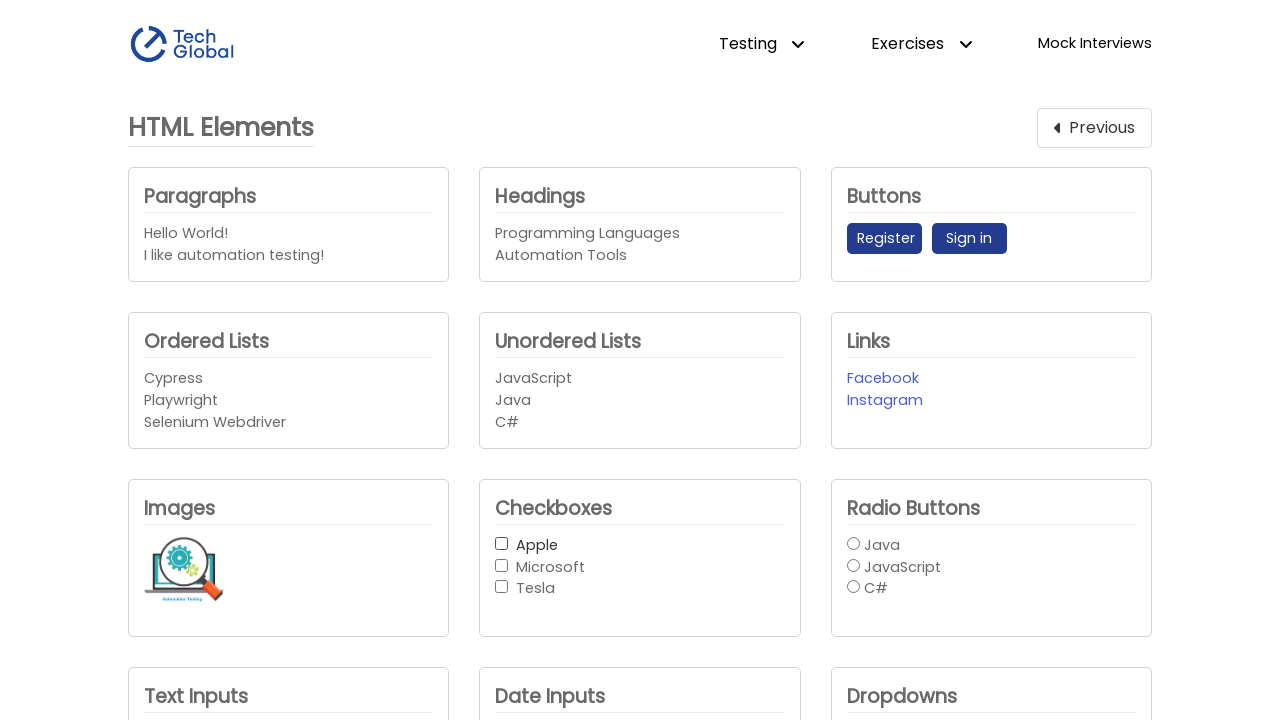

Checked a checkbox in the group at (502, 543) on #checkbox-button-group input >> nth=0
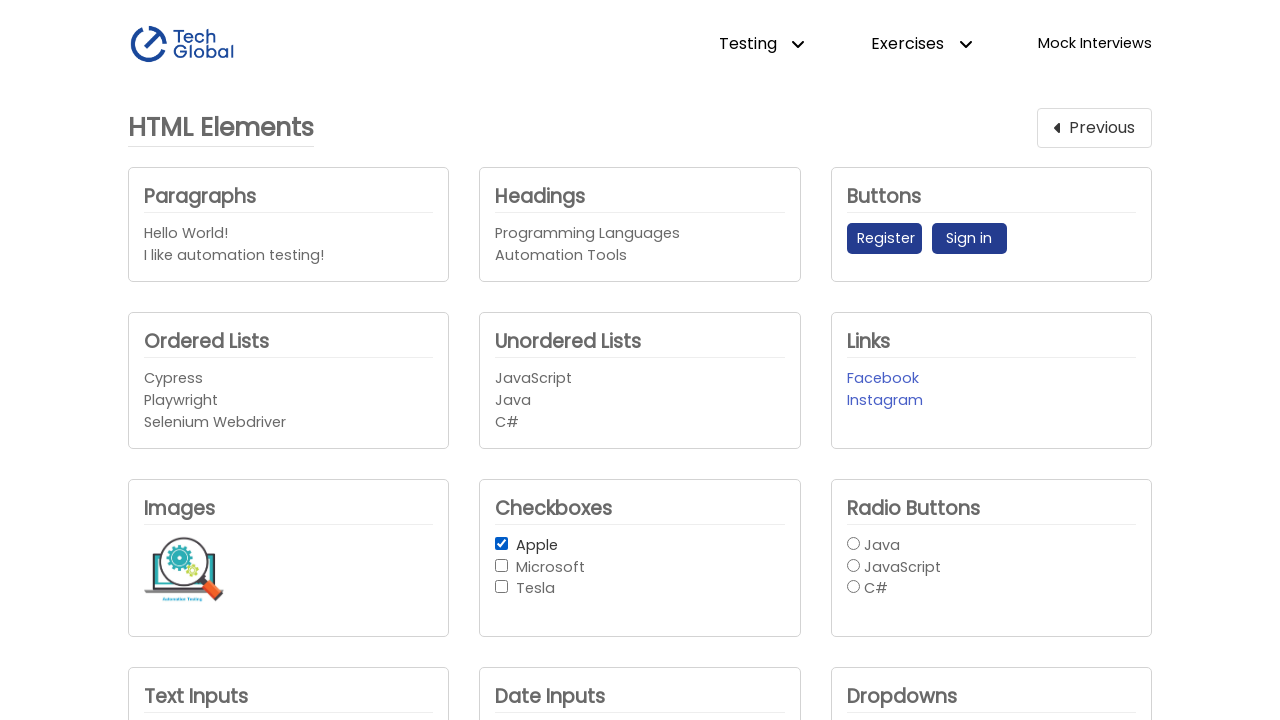

Unchecked a checkbox in the group at (502, 543) on #checkbox-button-group input >> nth=0
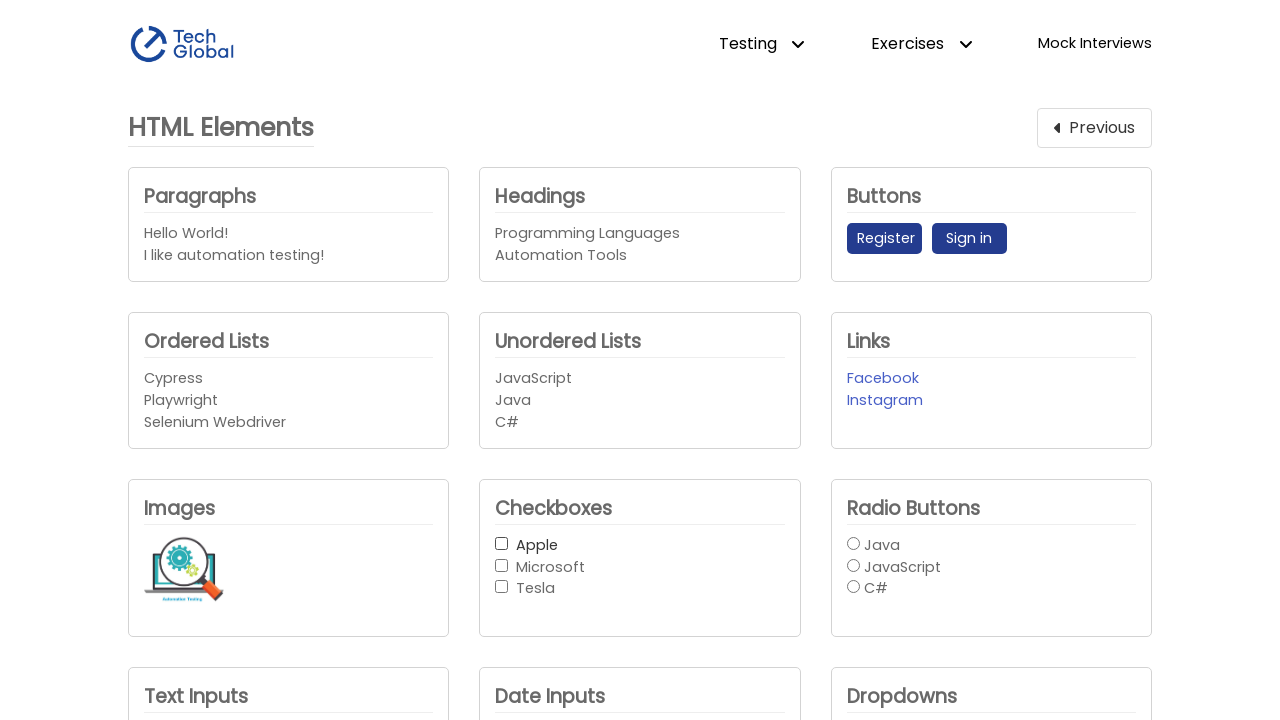

Checked a checkbox in the group at (502, 565) on #checkbox-button-group input >> nth=1
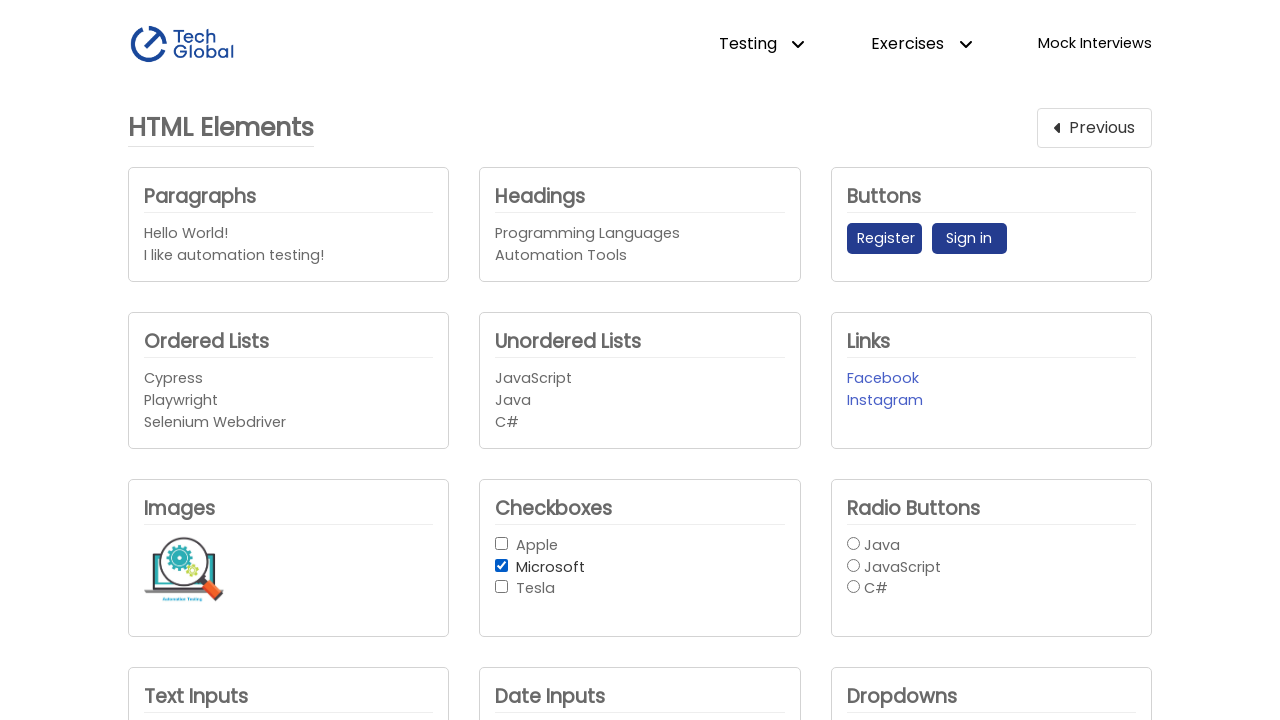

Unchecked a checkbox in the group at (502, 565) on #checkbox-button-group input >> nth=1
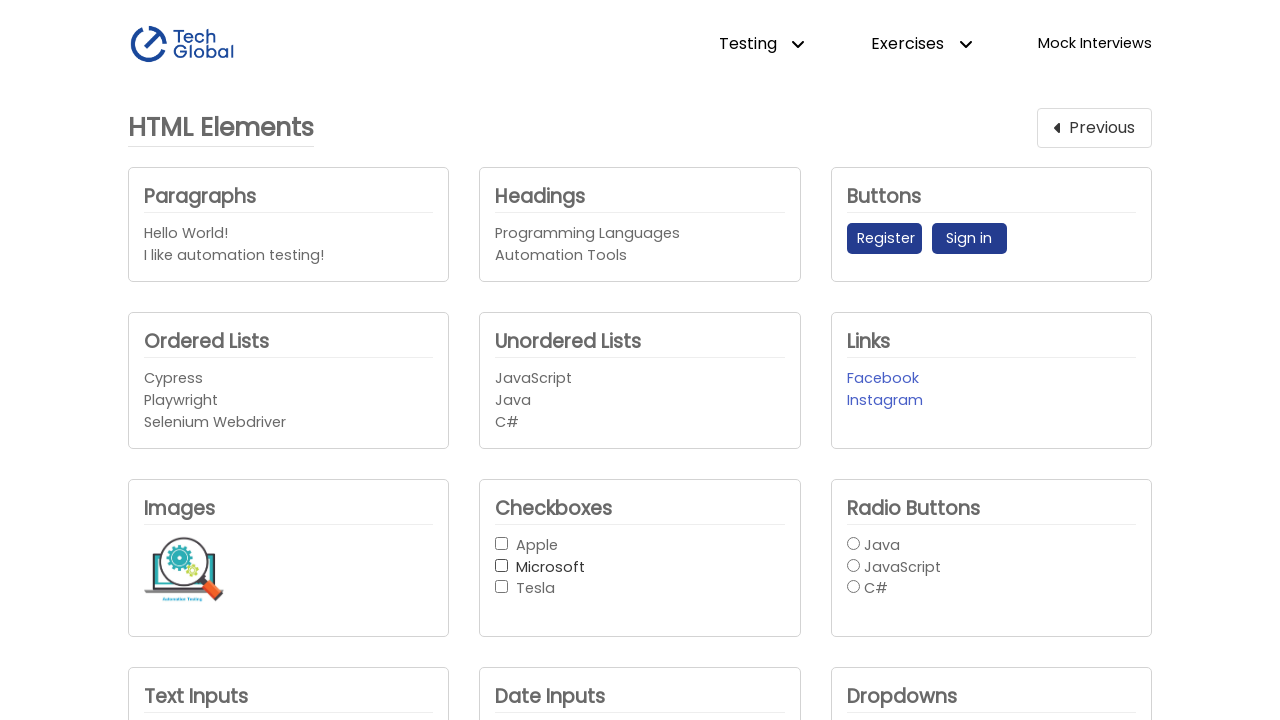

Checked a checkbox in the group at (502, 587) on #checkbox-button-group input >> nth=2
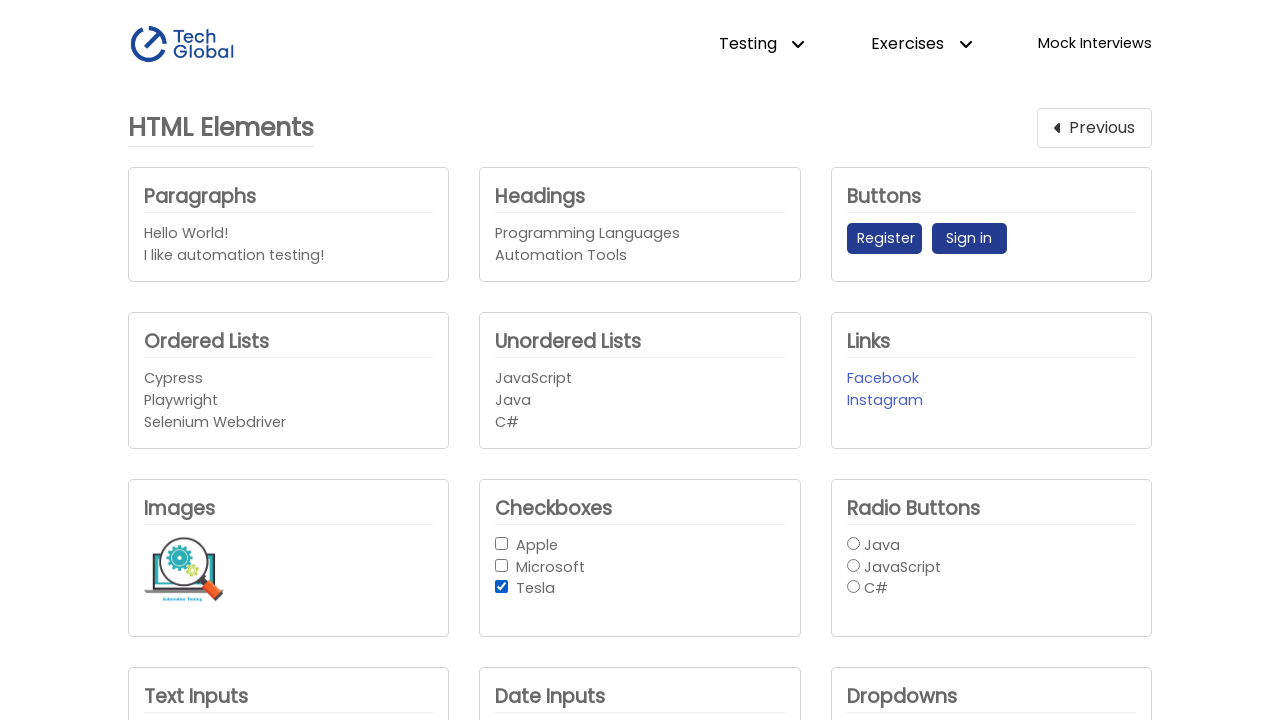

Unchecked a checkbox in the group at (502, 587) on #checkbox-button-group input >> nth=2
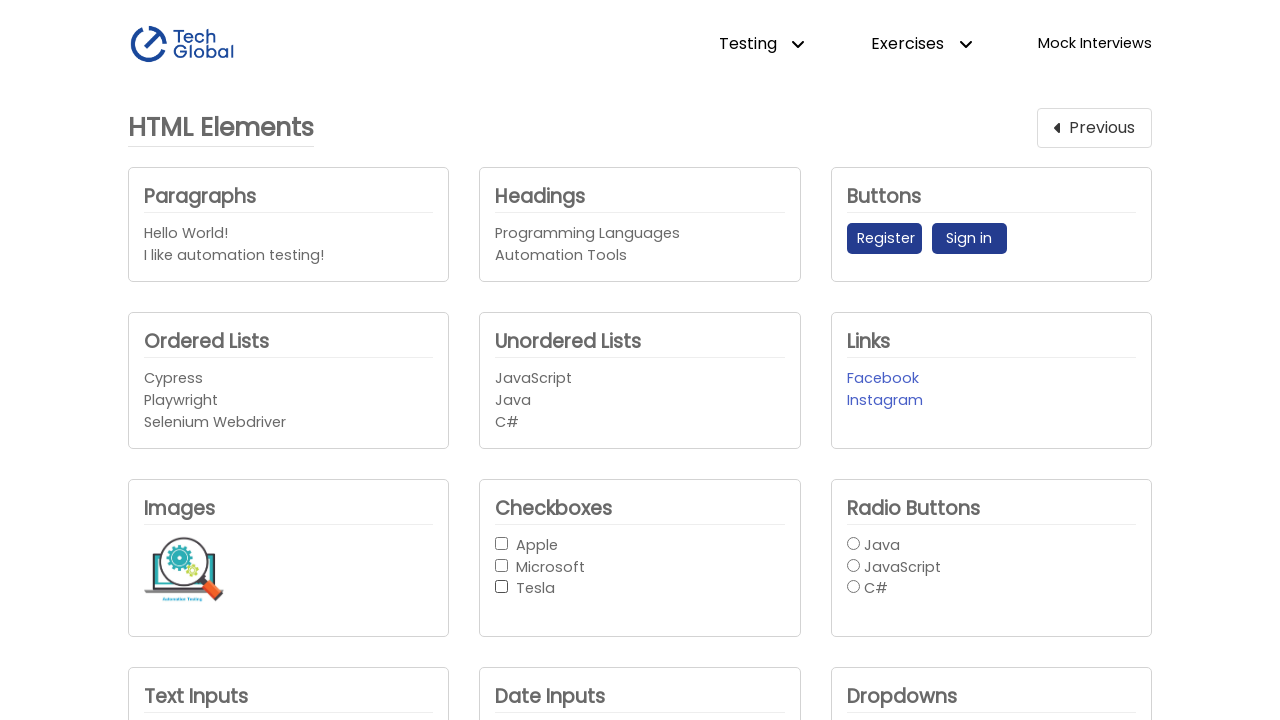

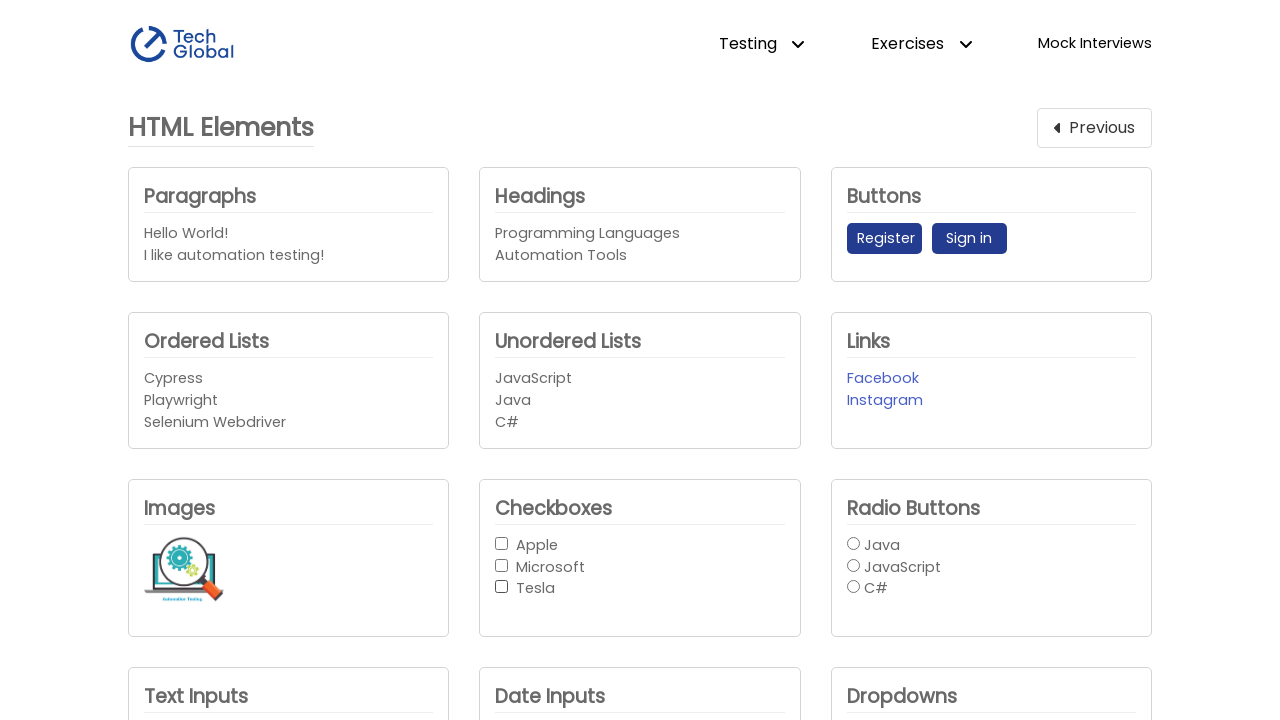